Tests e-commerce cart functionality by adding specific vegetables (Cucumber, Brocolli, Beetroot) to cart, proceeding to checkout, applying a promo code, and verifying the promo code is applied successfully.

Starting URL: https://rahulshettyacademy.com/seleniumPractise/

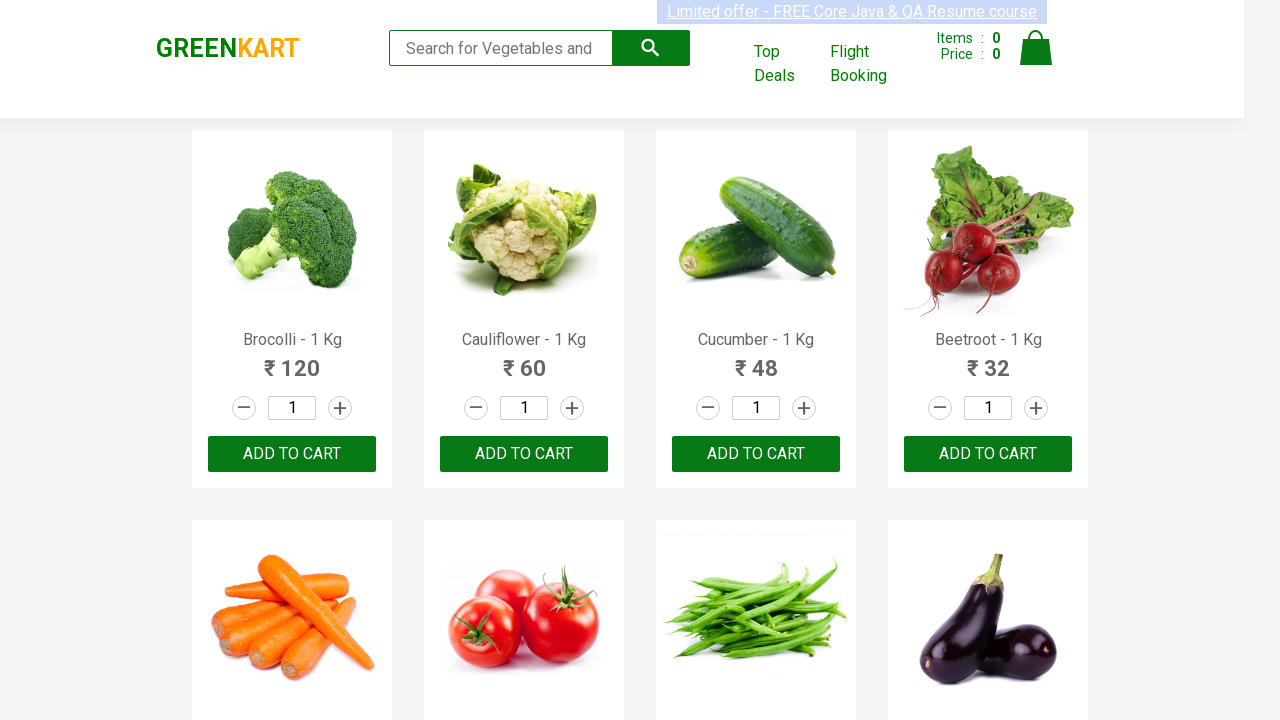

Waited for product names to load on page
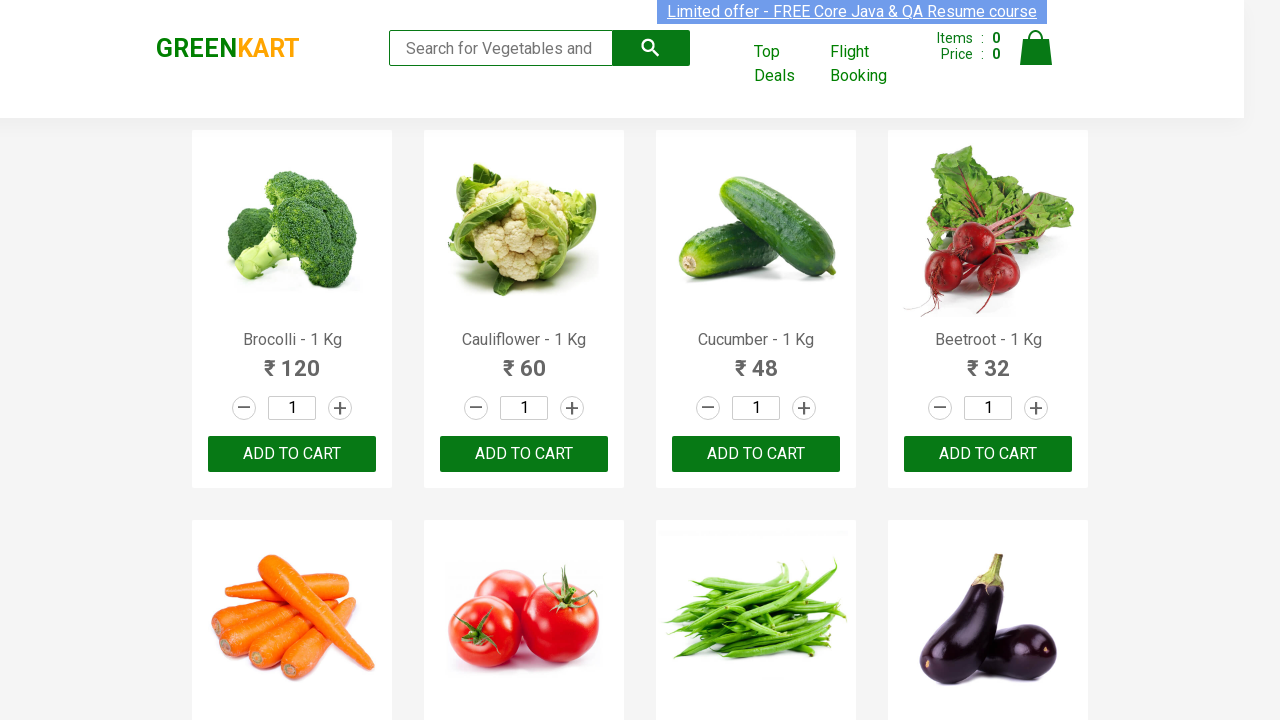

Retrieved all product elements from page
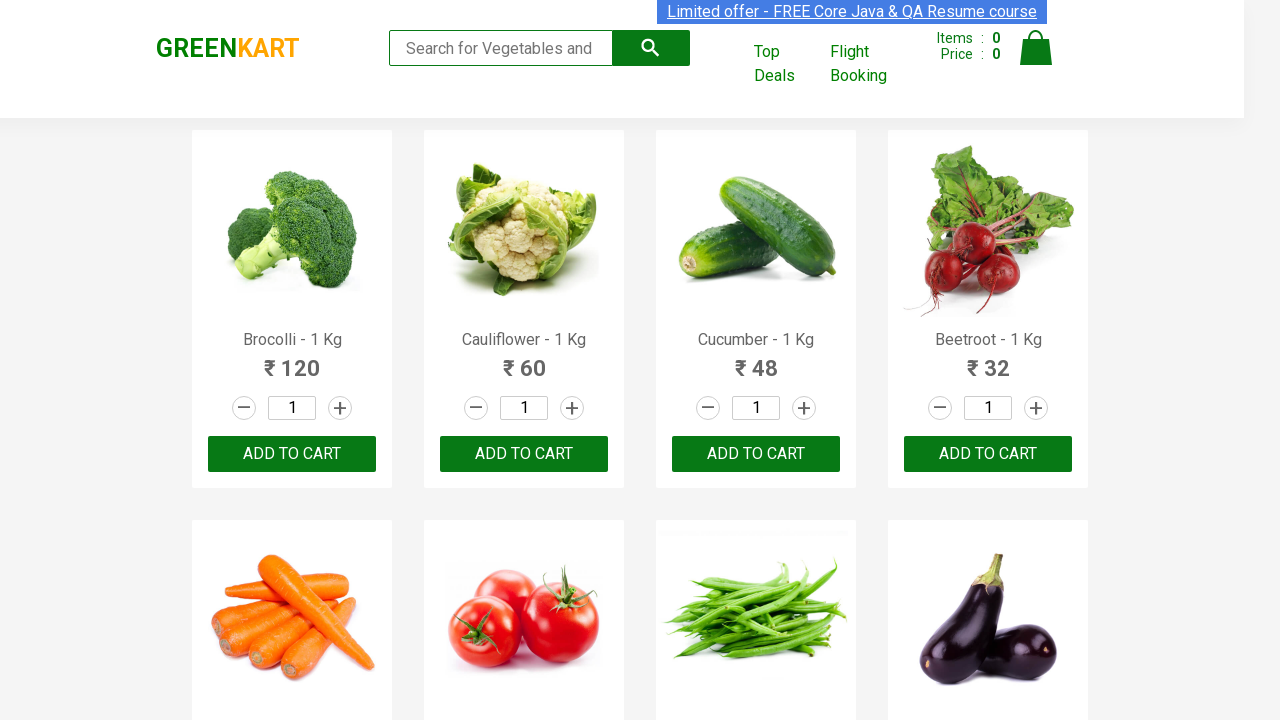

Added Brocolli to cart (item 1 of 3) at (292, 454) on xpath=//div[@class='product-action']/button >> nth=0
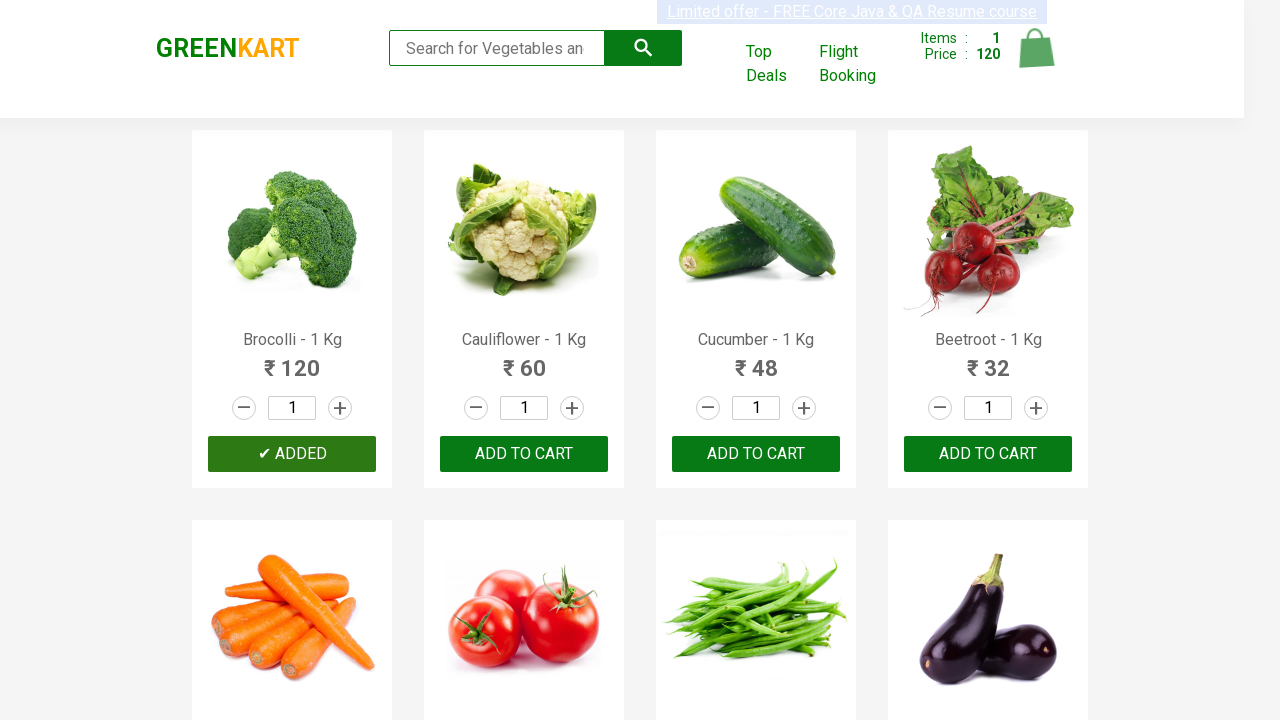

Added Cucumber to cart (item 2 of 3) at (756, 454) on xpath=//div[@class='product-action']/button >> nth=2
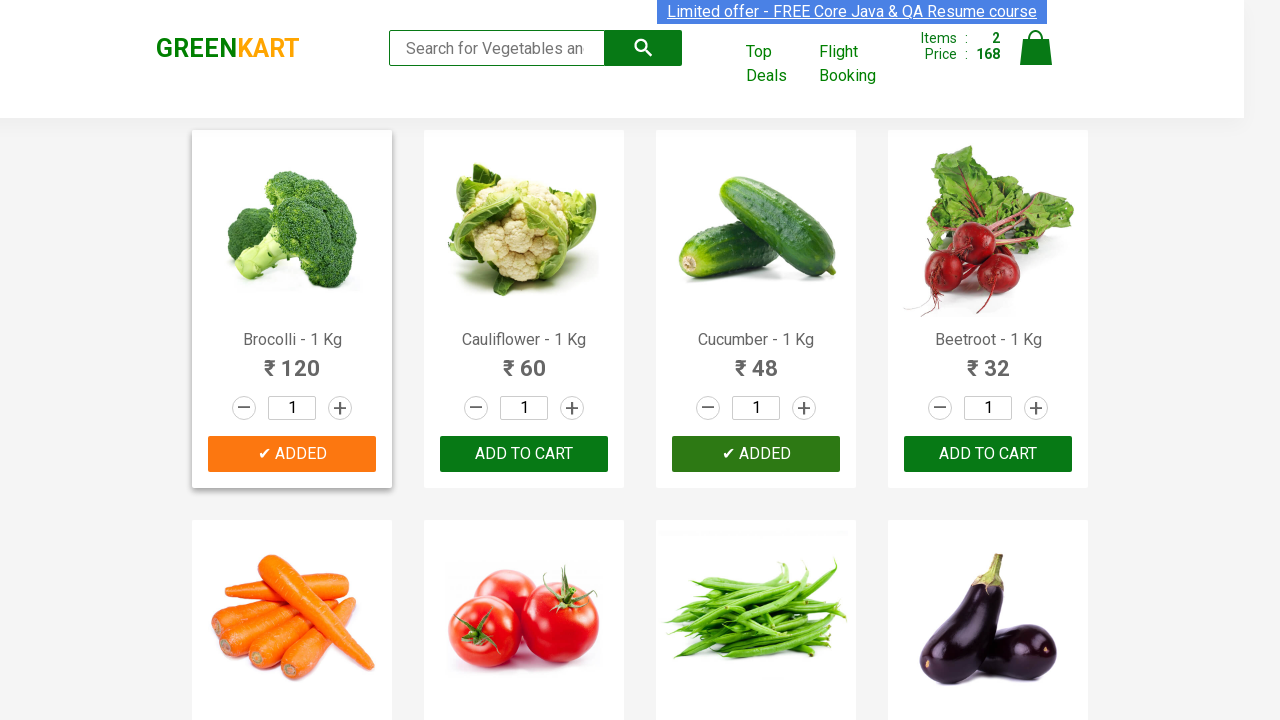

Added Beetroot to cart (item 3 of 3) at (988, 454) on xpath=//div[@class='product-action']/button >> nth=3
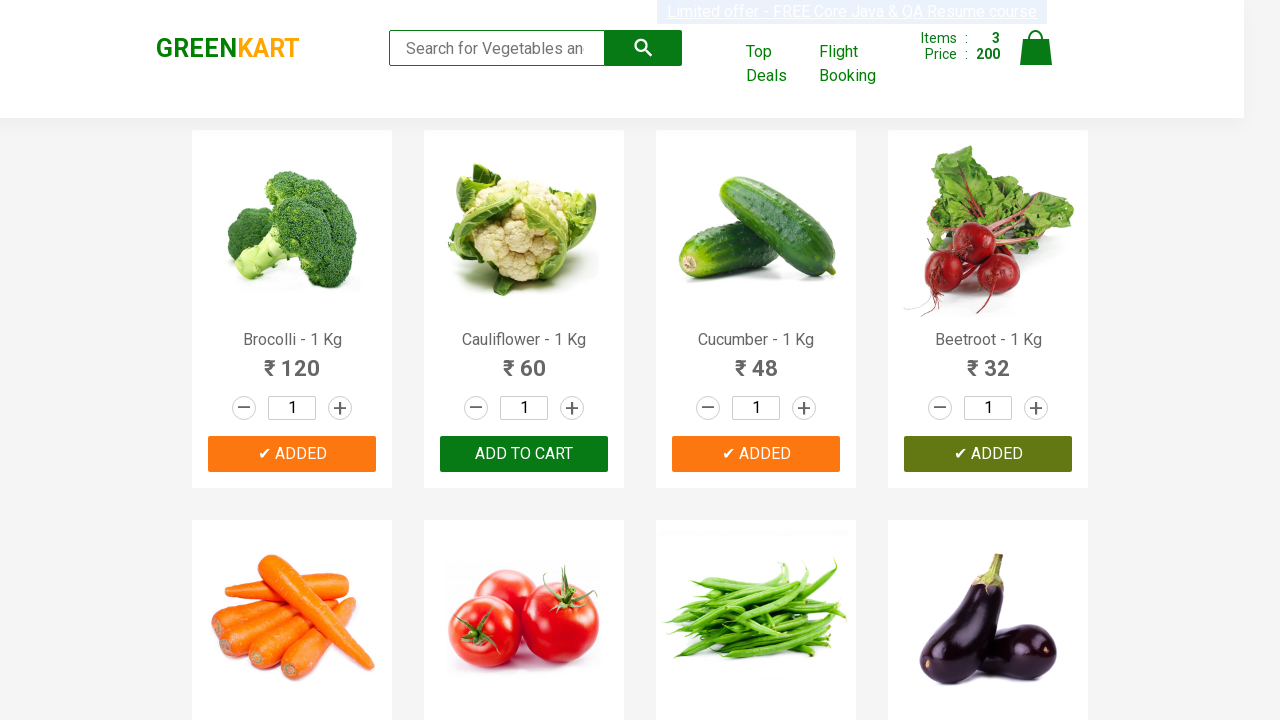

Clicked cart icon to view cart at (1036, 48) on img[alt='Cart']
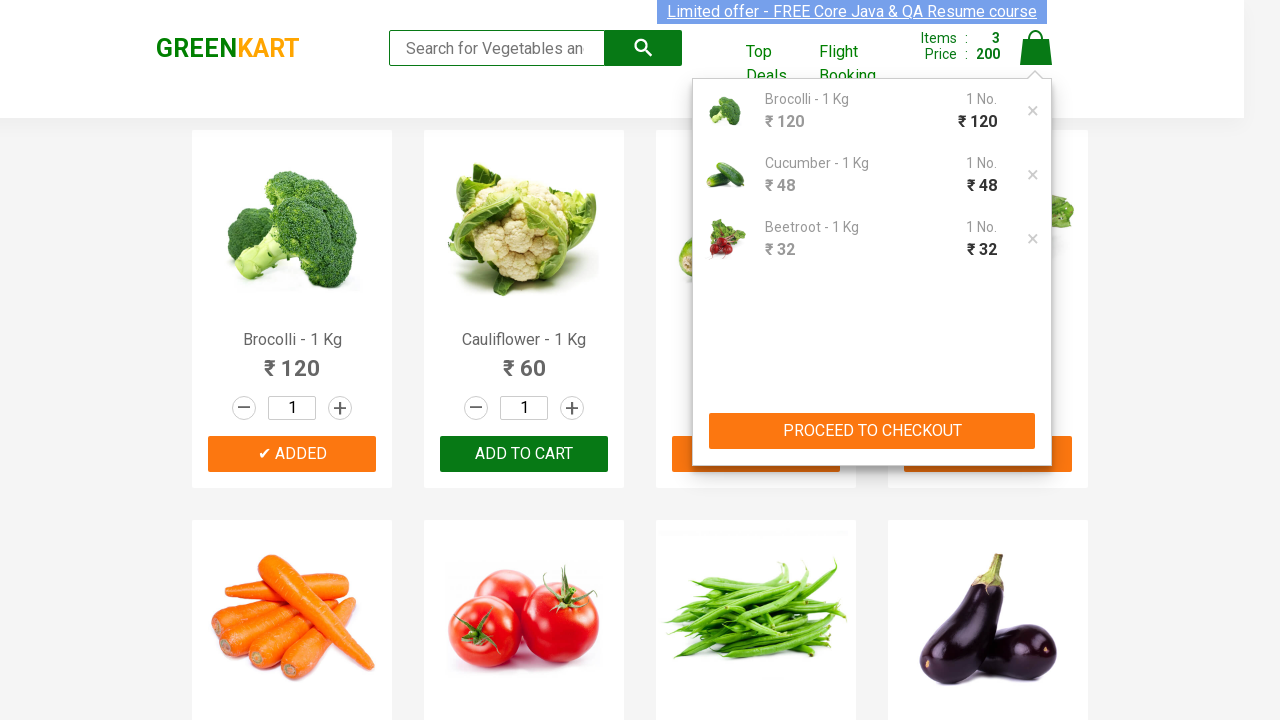

Clicked PROCEED TO CHECKOUT button at (872, 431) on xpath=//button[contains(text(), 'PROCEED TO CHECKOUT')]
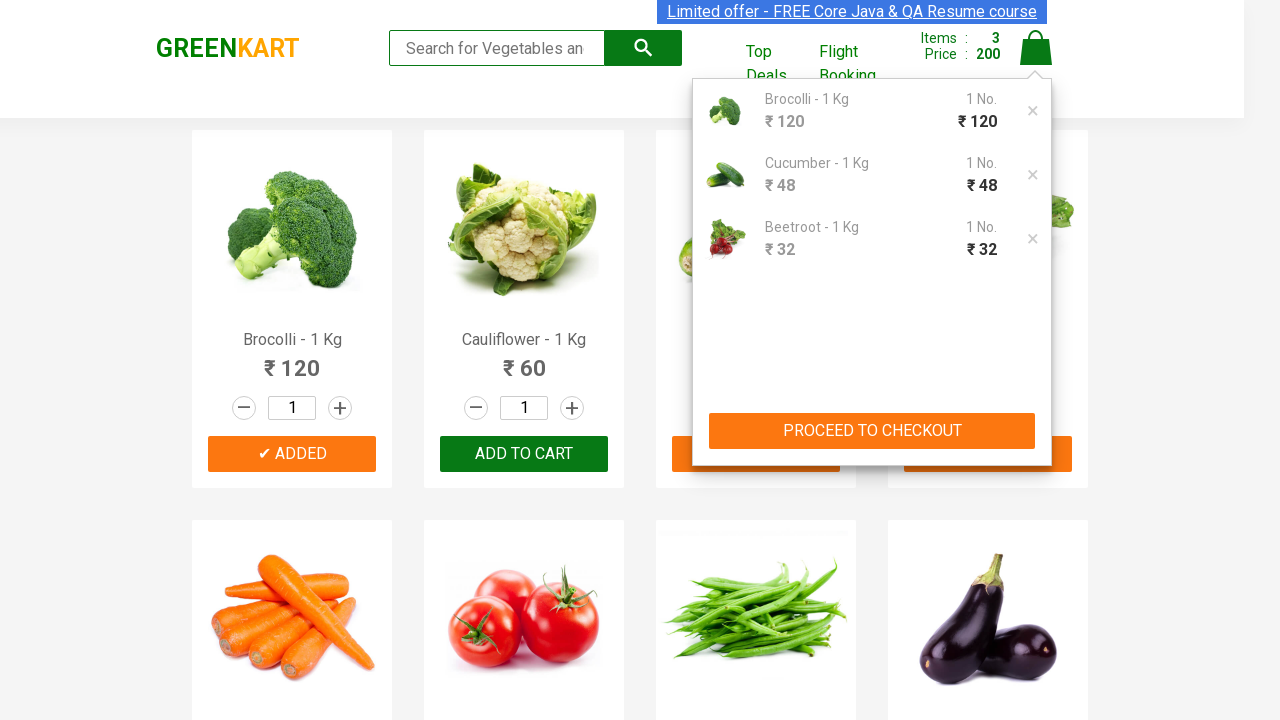

Entered promo code 'rahulshettyacademy' in promo code field on input.promoCode
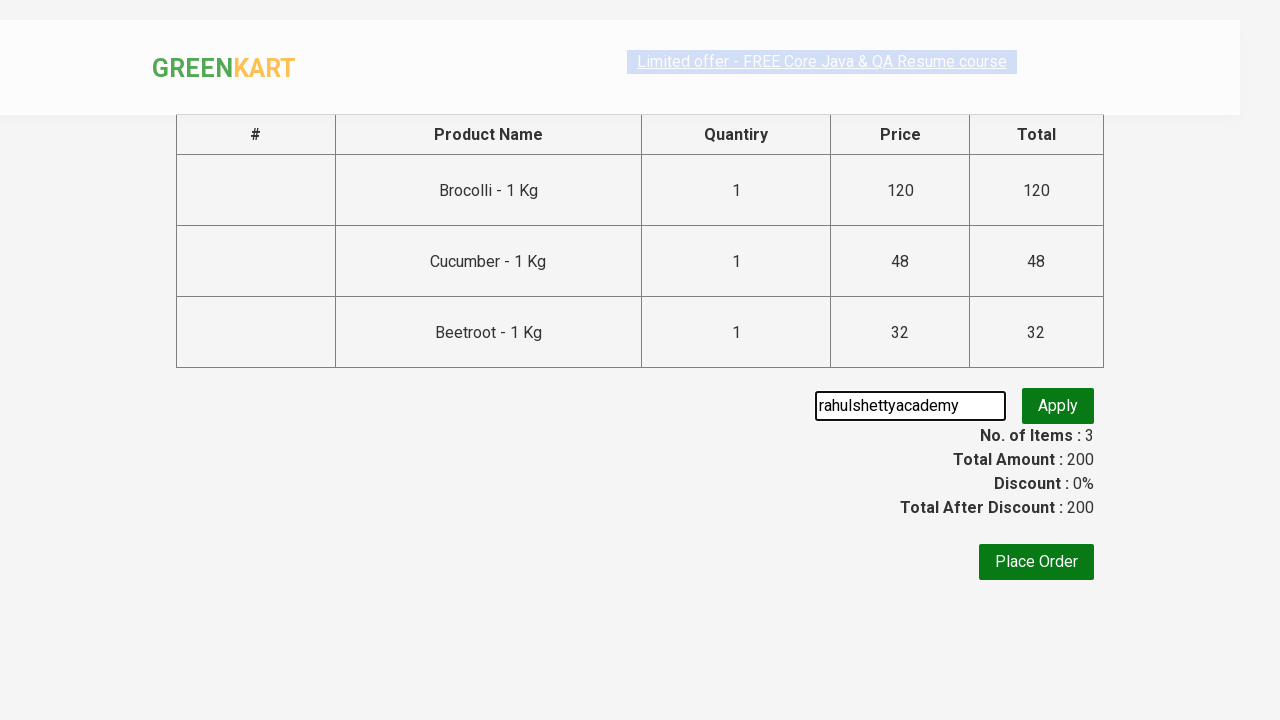

Clicked Apply button to apply promo code at (1058, 406) on button.promoBtn
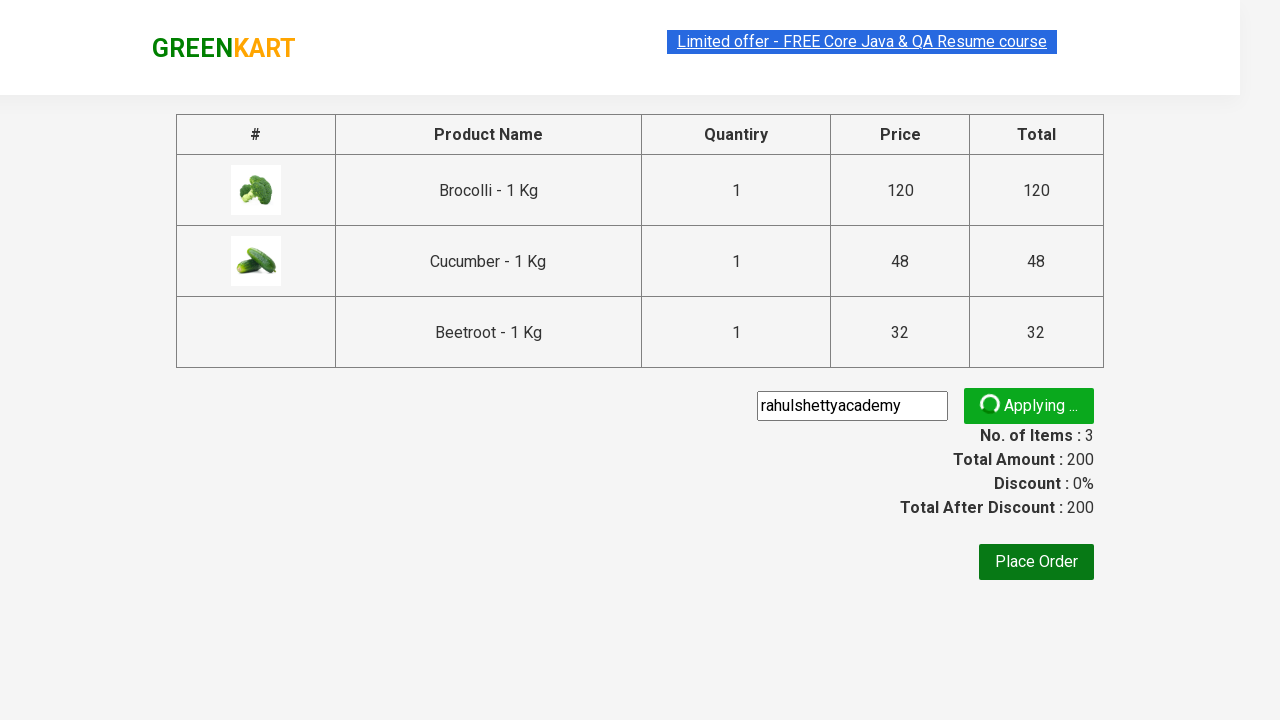

Waited for promo confirmation message to appear
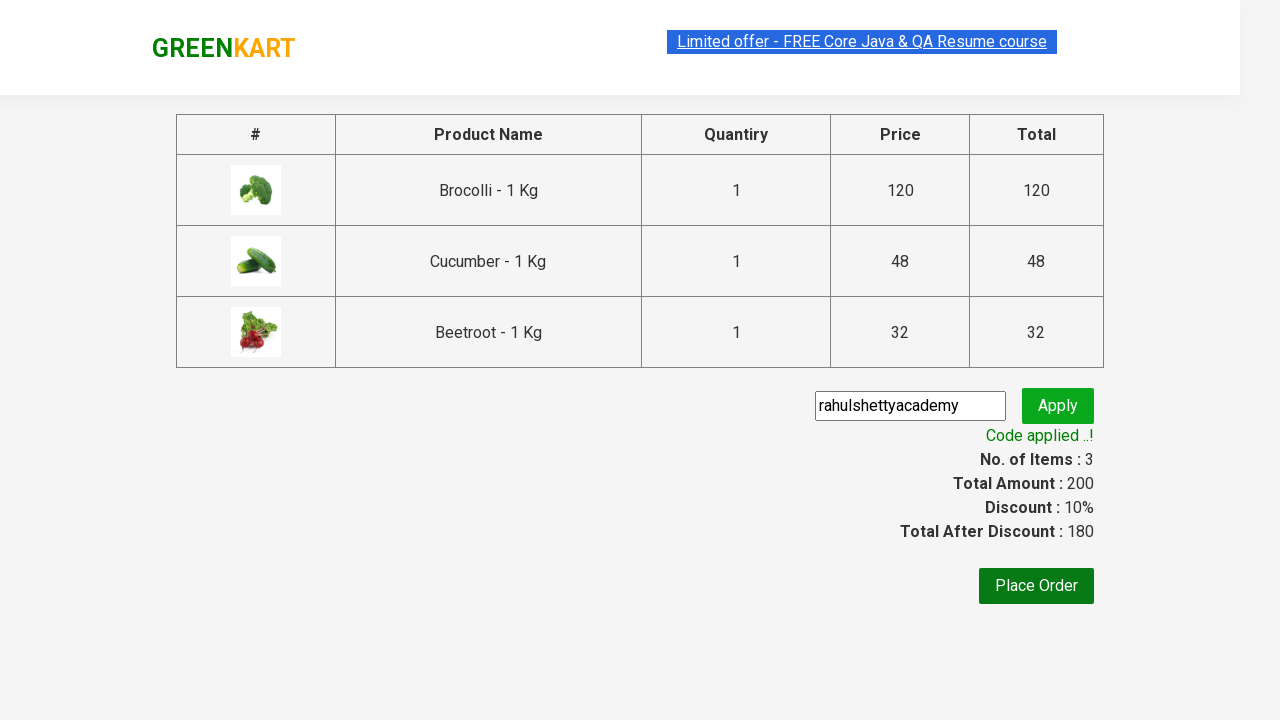

Retrieved promo confirmation message: 'Code applied ..!'
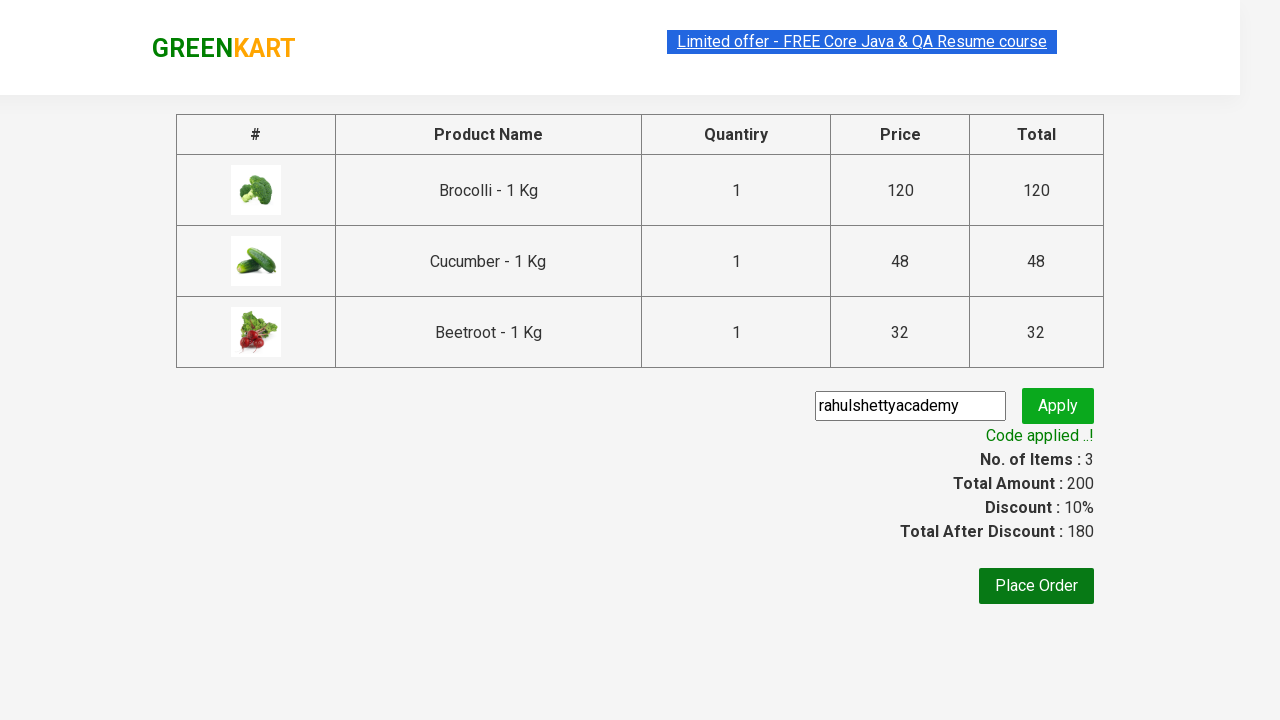

Verified promo code was applied successfully
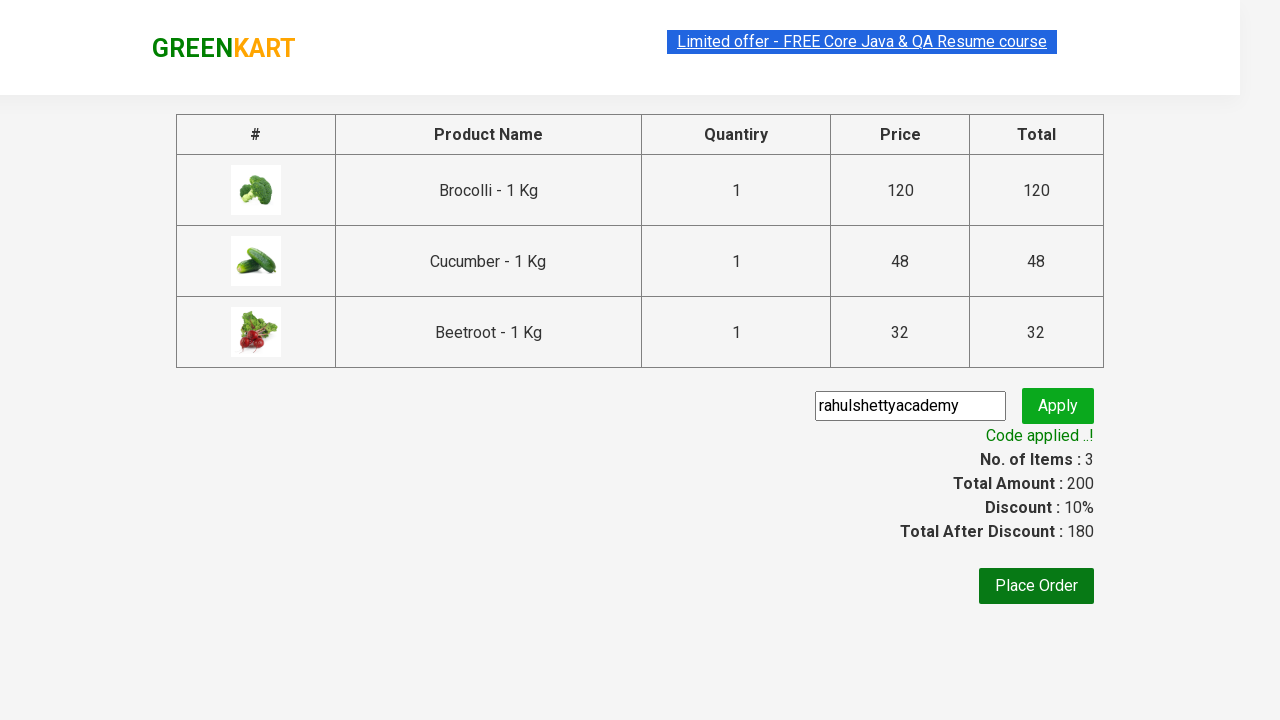

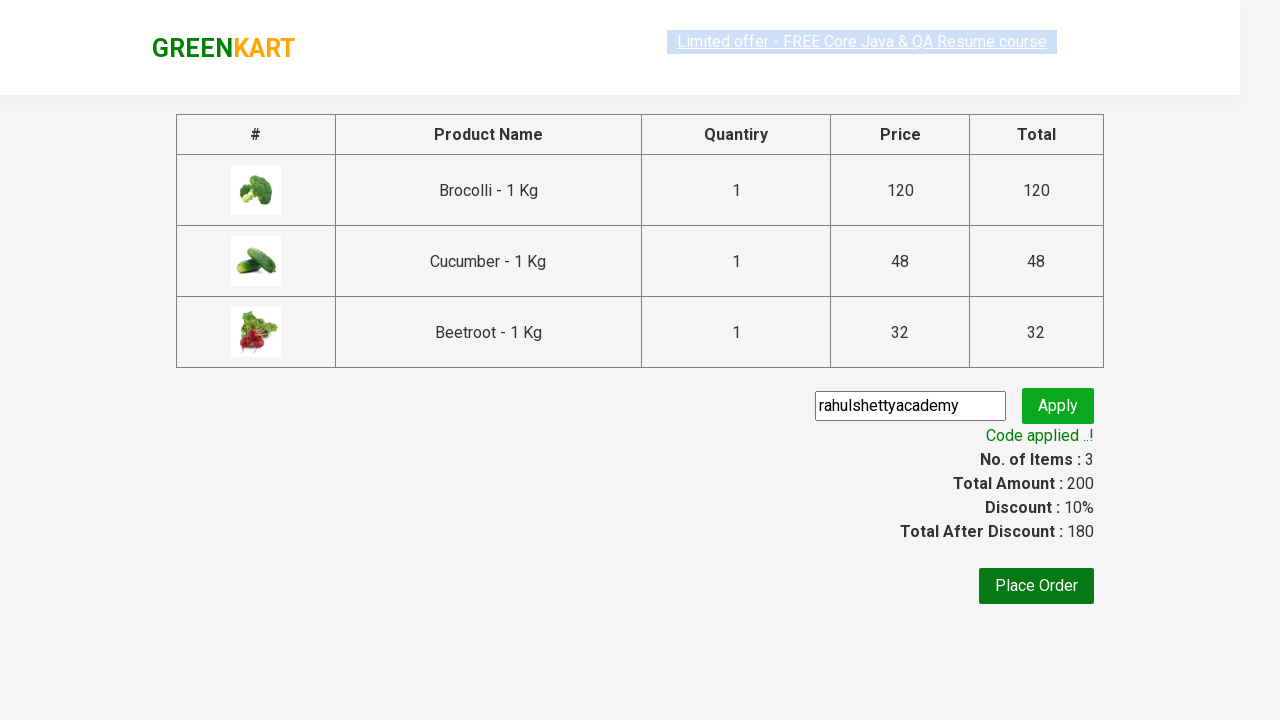